Tests customer search functionality by first creating a customer, then navigating to Customers tab and searching for the customer by first name.

Starting URL: https://www.globalsqa.com/angularJs-protractor/BankingProject/#/manager

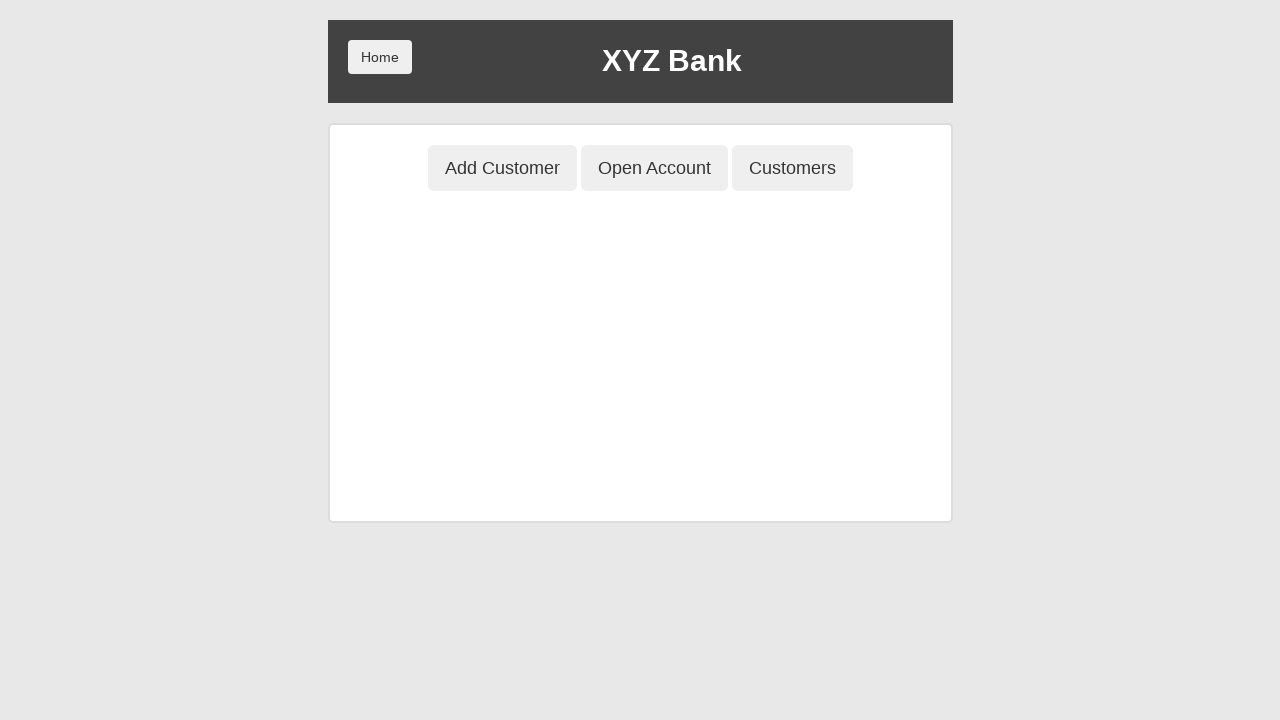

Clicked Add Customer tab at (502, 168) on button[ng-class='btnClass1']
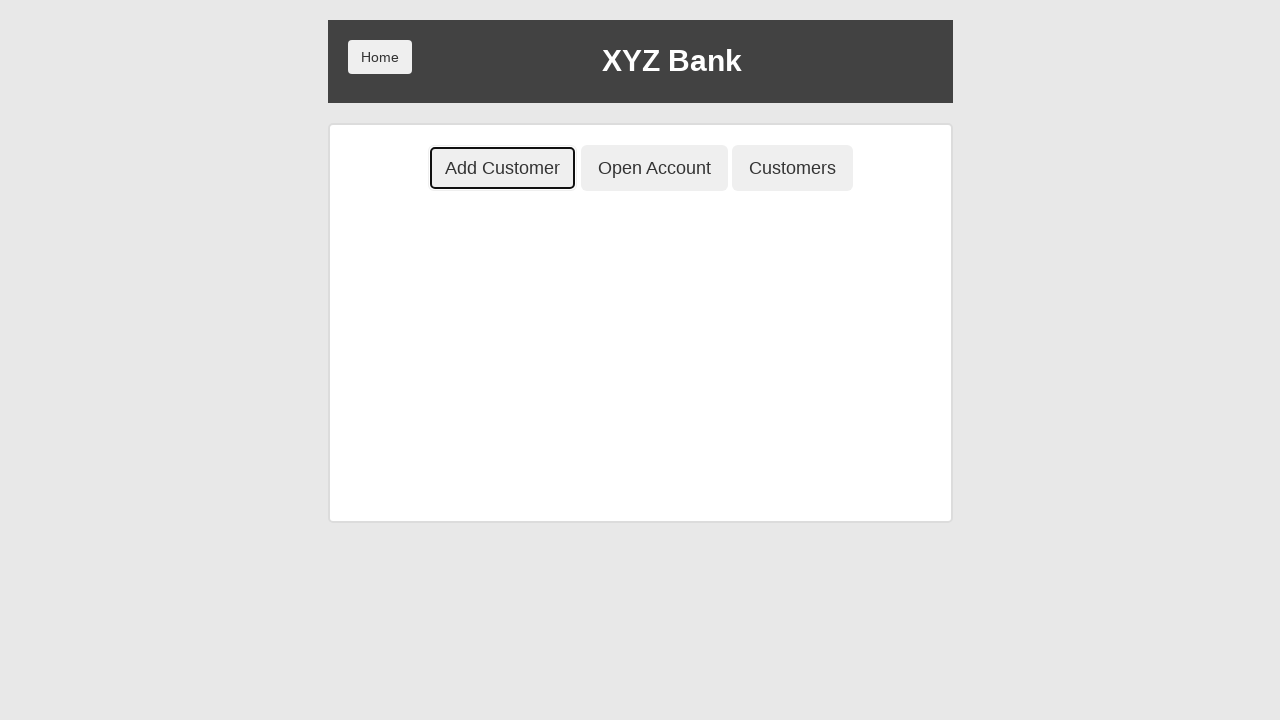

Filled First Name field with 'Imran' on input[placeholder='First Name']
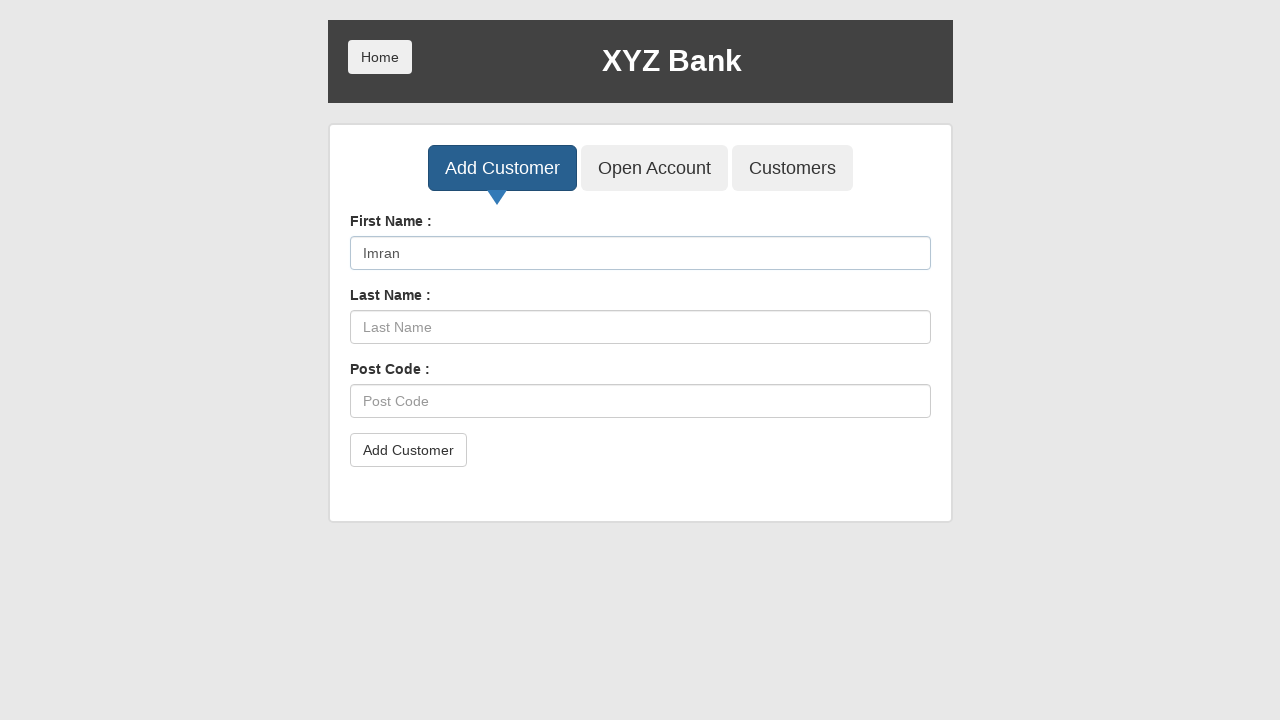

Filled Last Name field with 'Tepsurkarv' on input[placeholder='Last Name']
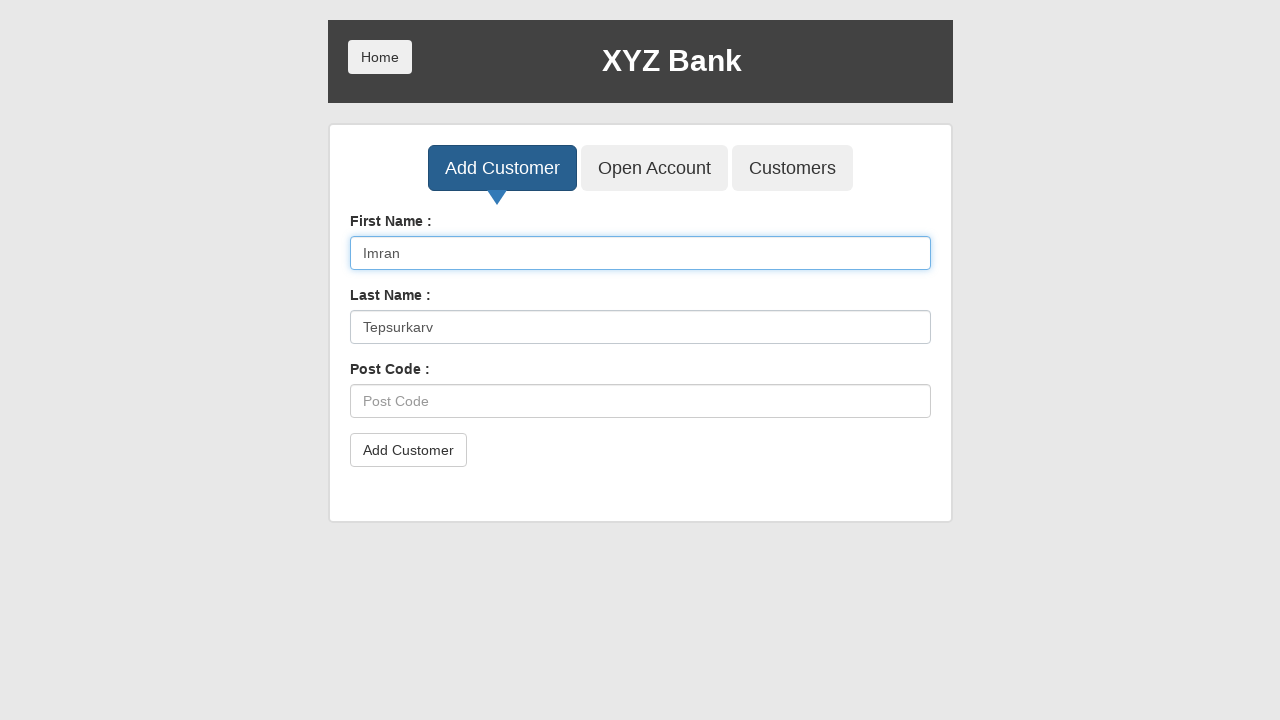

Filled Post Code field with 'E585IB' on input[placeholder='Post Code']
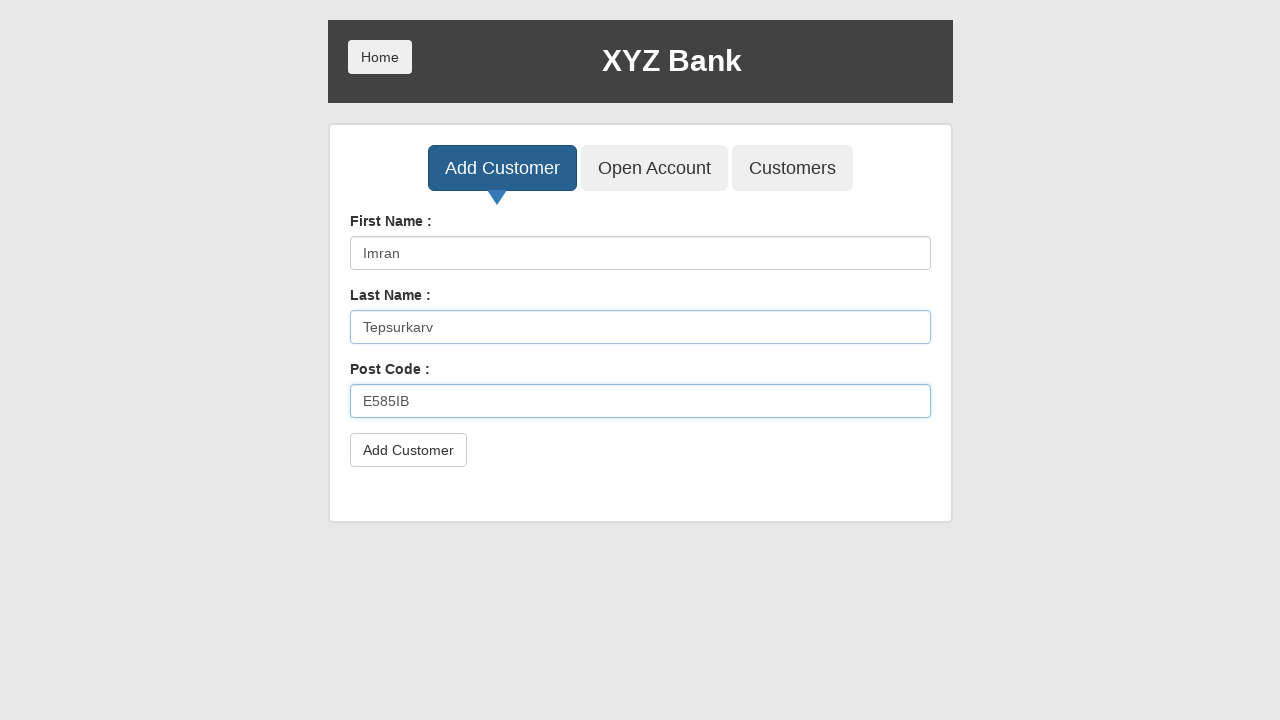

Clicked Add Customer button to create new customer at (408, 450) on button[type='submit']
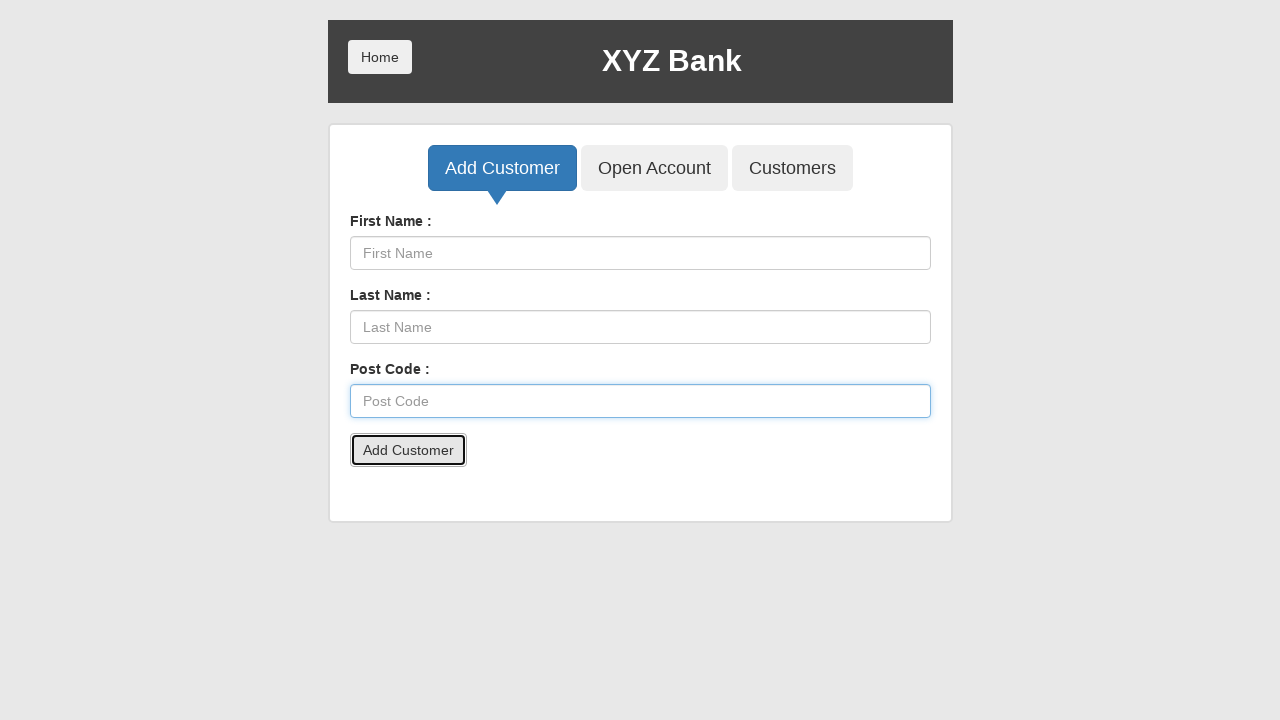

Waited for alert dialog timeout
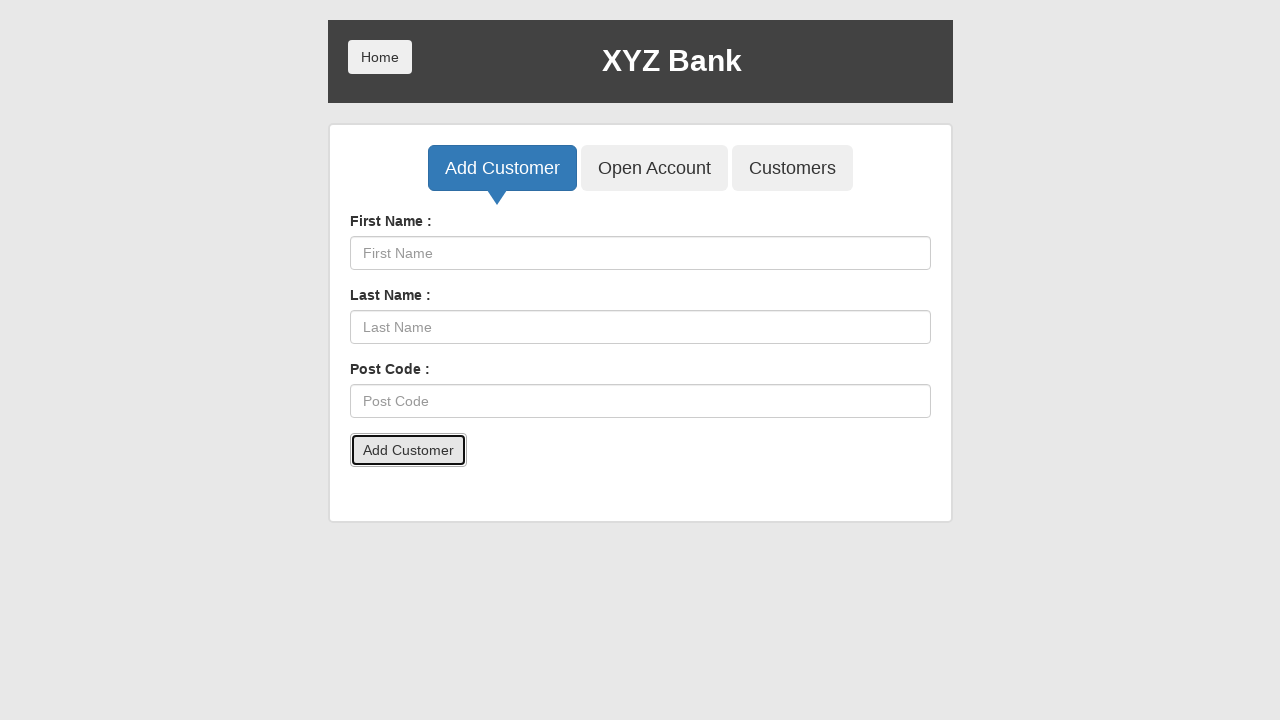

Suppressed alert dialogs and auto-confirmed confirmations
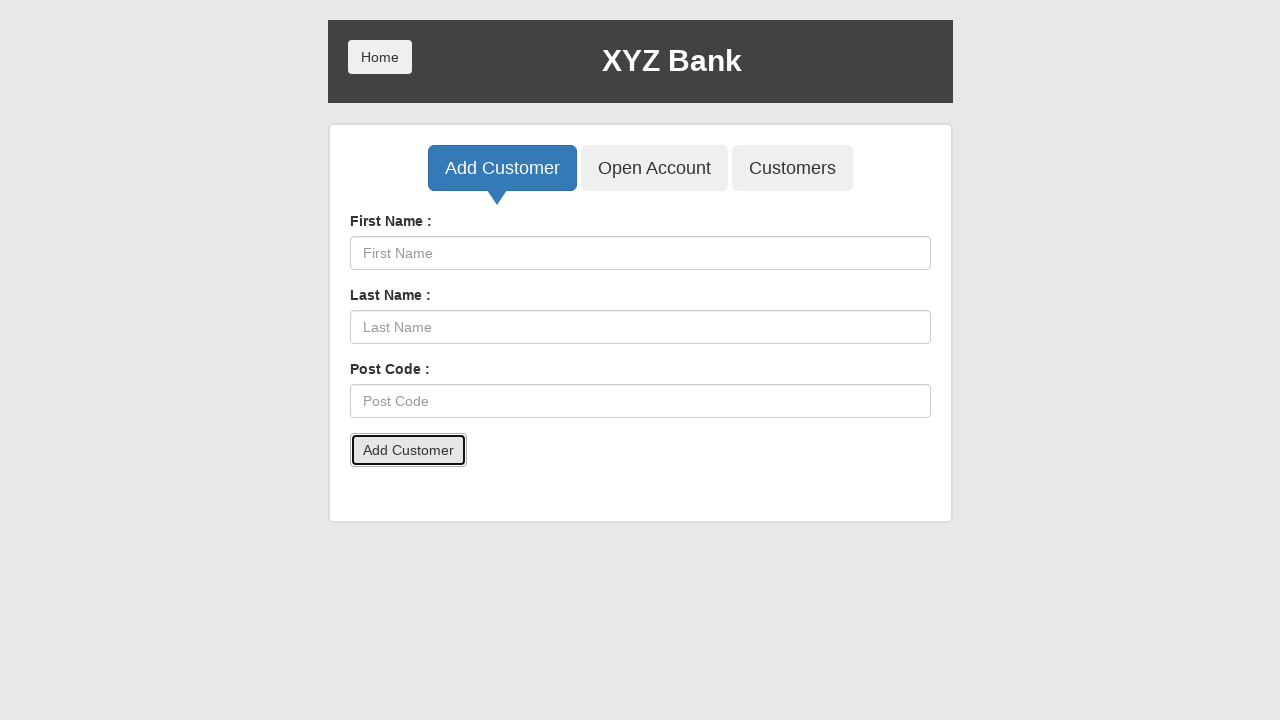

Clicked Customers tab to navigate to customer list at (792, 168) on button[ng-class='btnClass3']
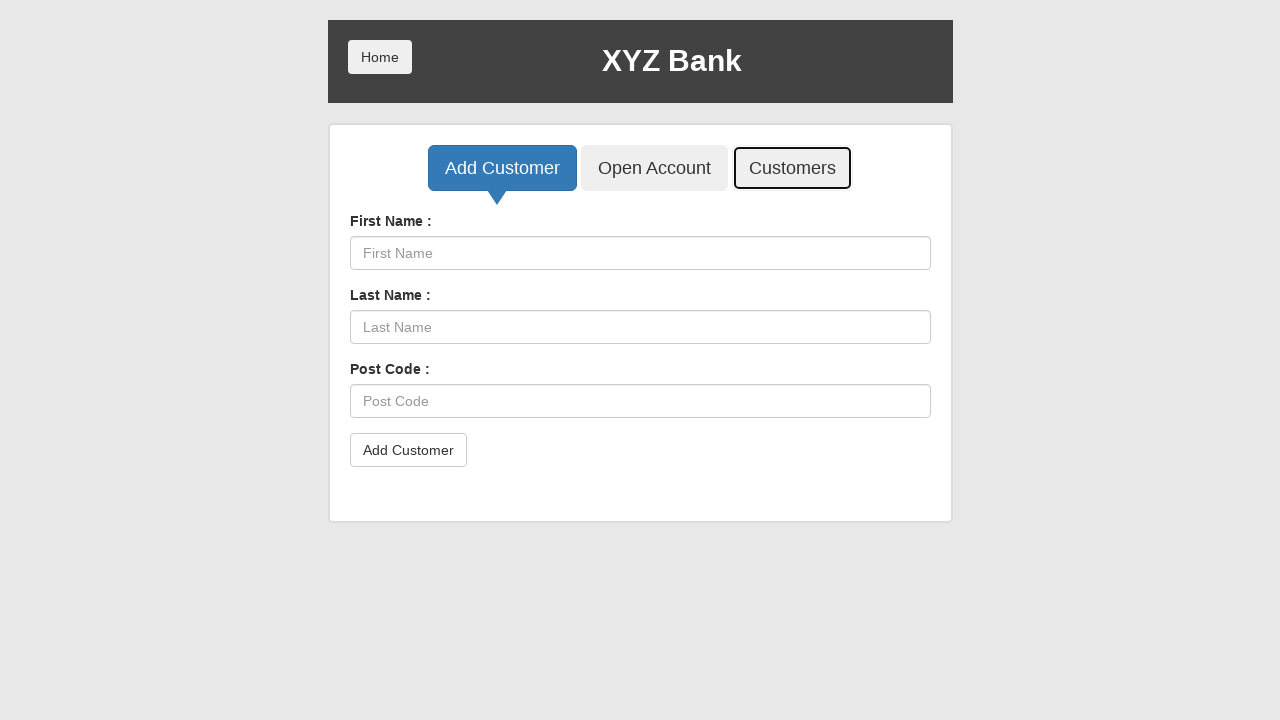

Customer table loaded successfully
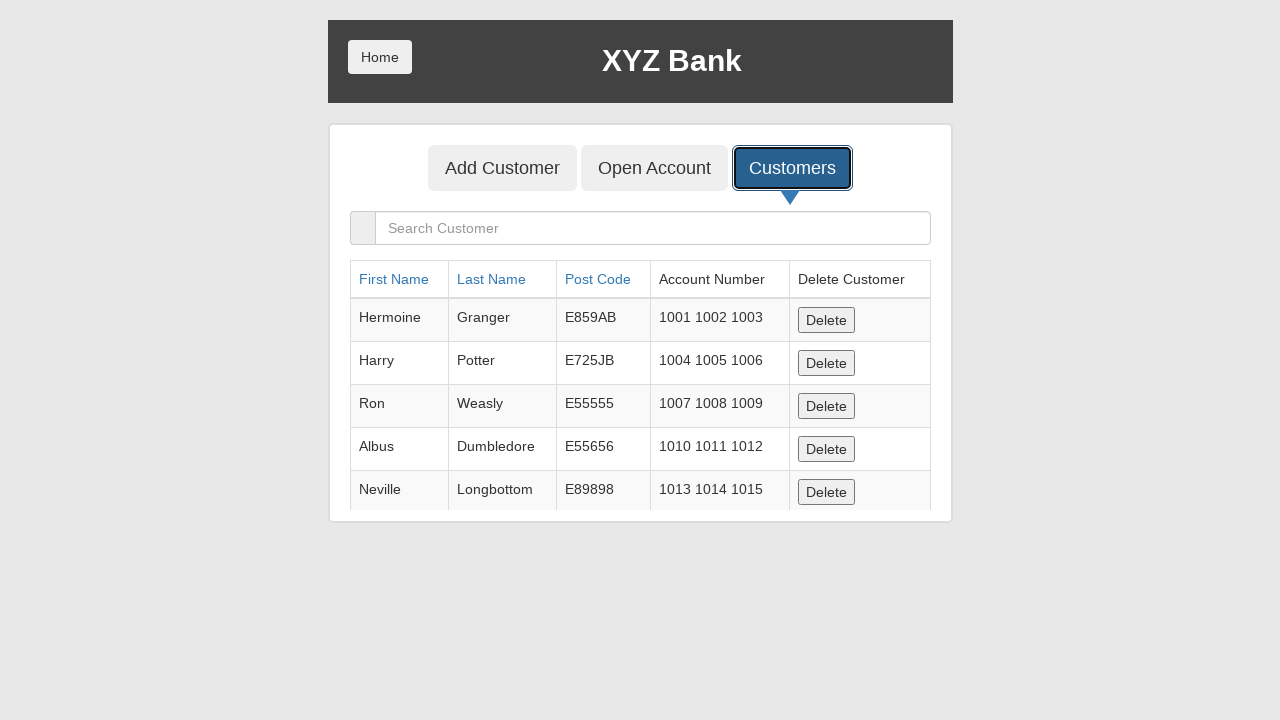

Filled Search Customer field with 'Imran' on input[placeholder='Search Customer']
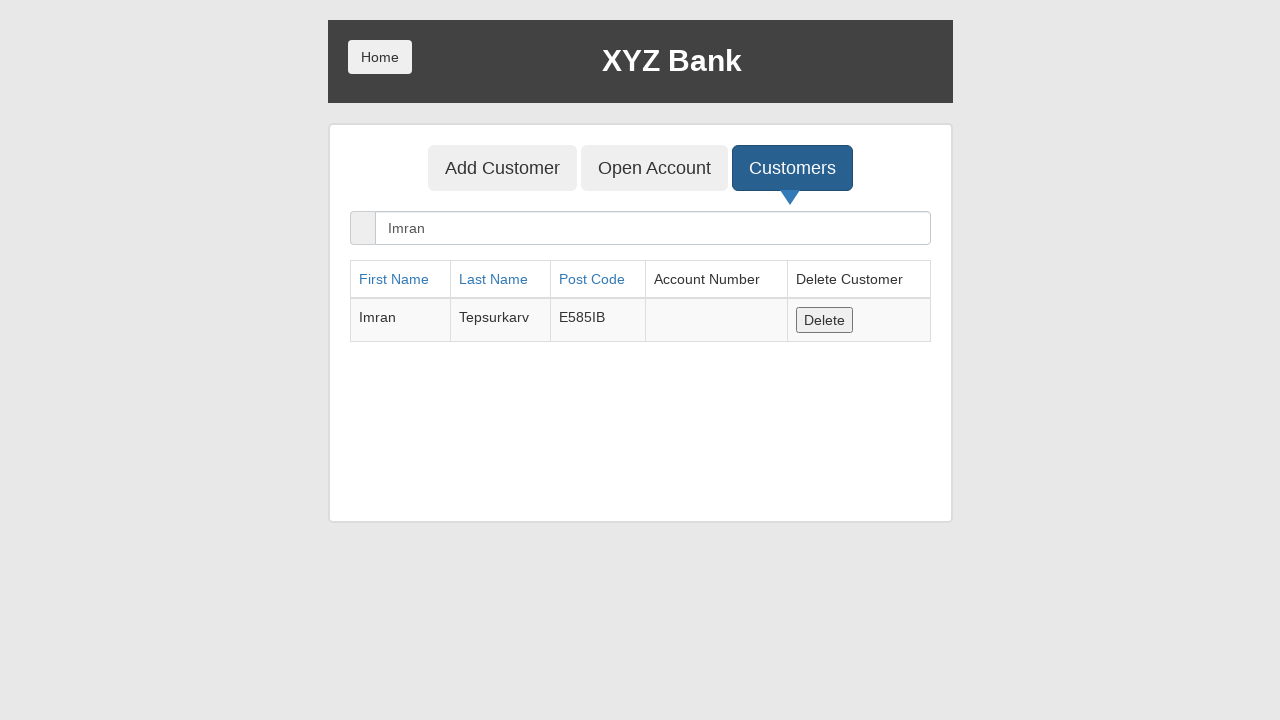

Customer 'Imran' found and displayed in search results
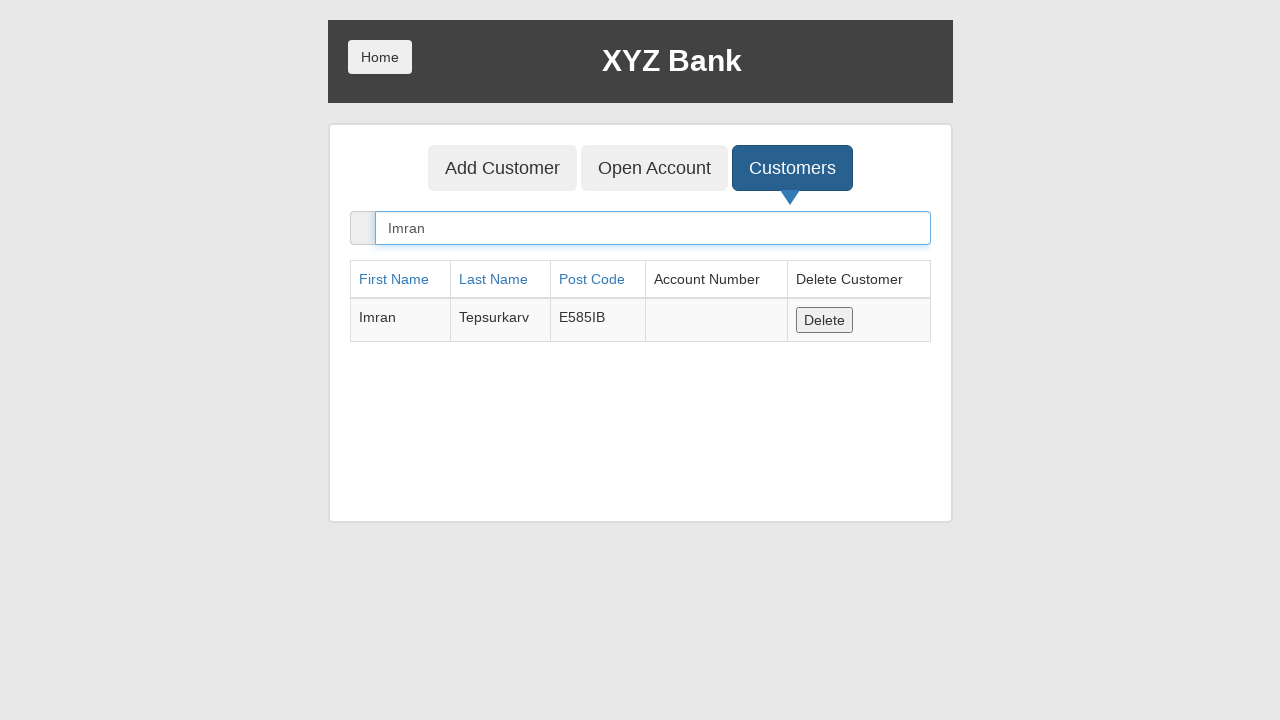

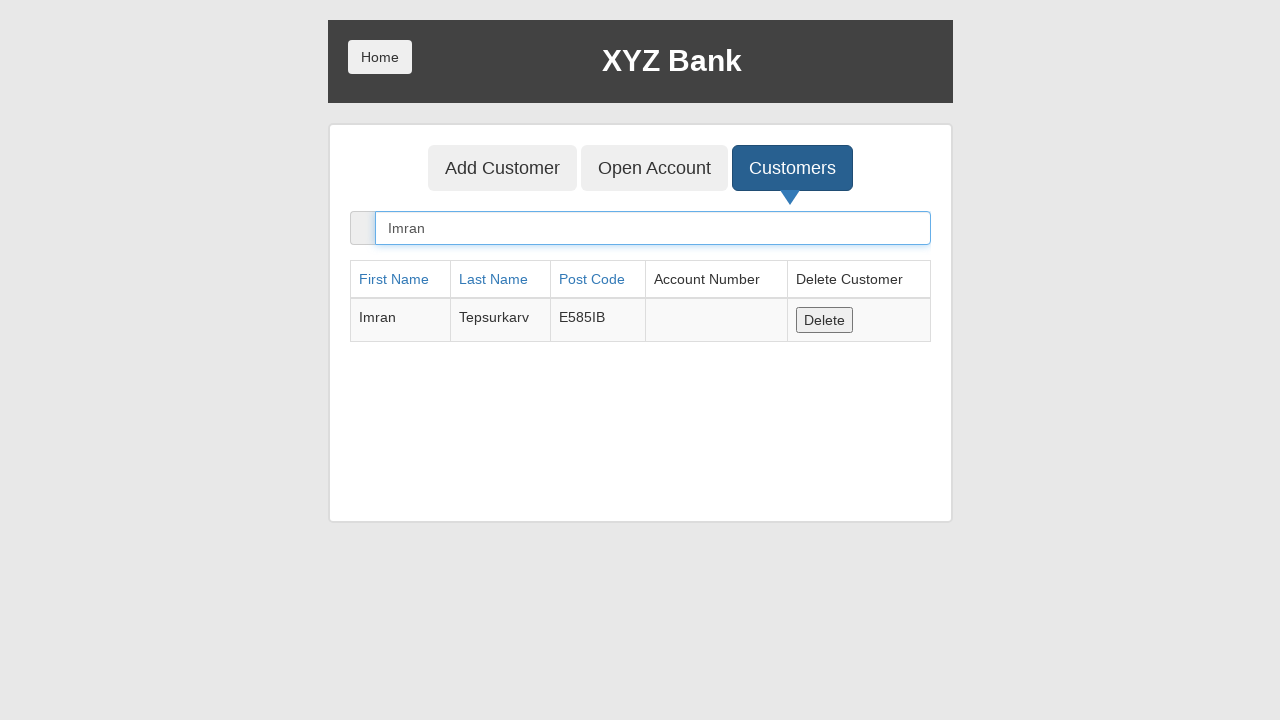